Tests JavaScript confirmation popup by switching to an iframe, clicking a button to trigger a confirm dialog, and accepting it

Starting URL: https://www.w3schools.com/js/tryit.asp?filename=tryjs_confirm

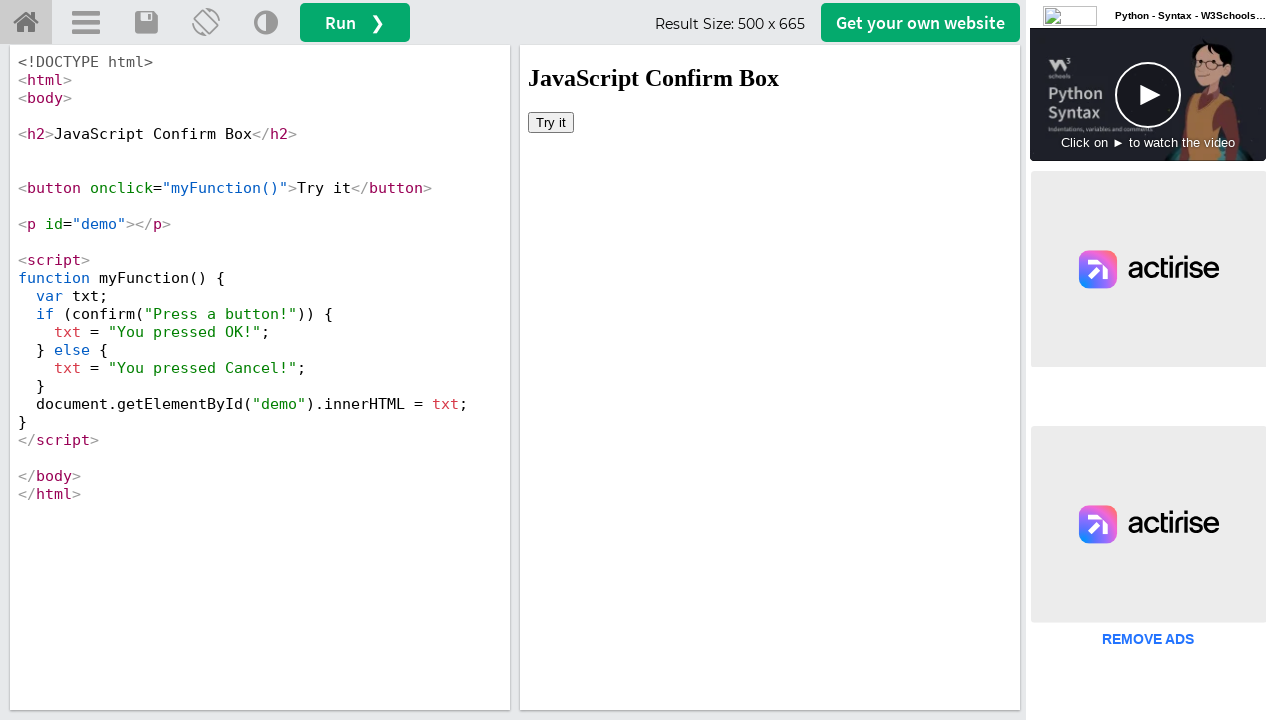

Set up dialog handler to accept confirmation popups
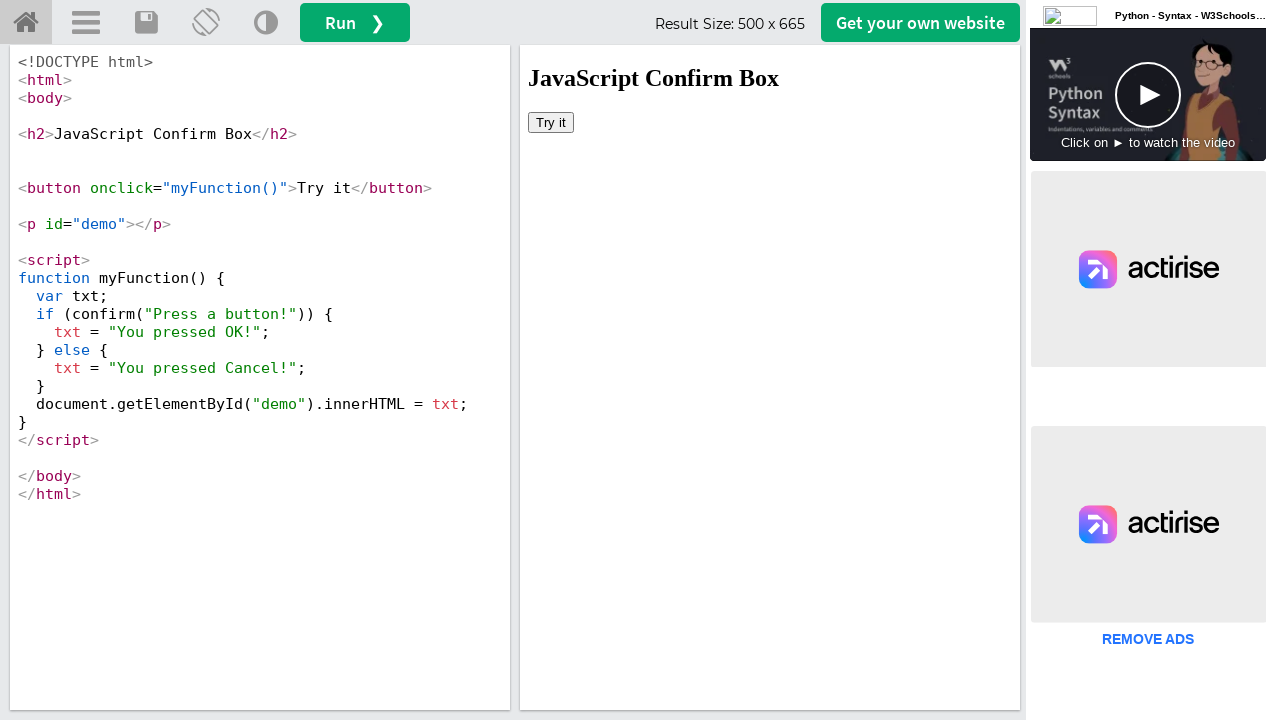

Located iframe with ID 'iframeResult'
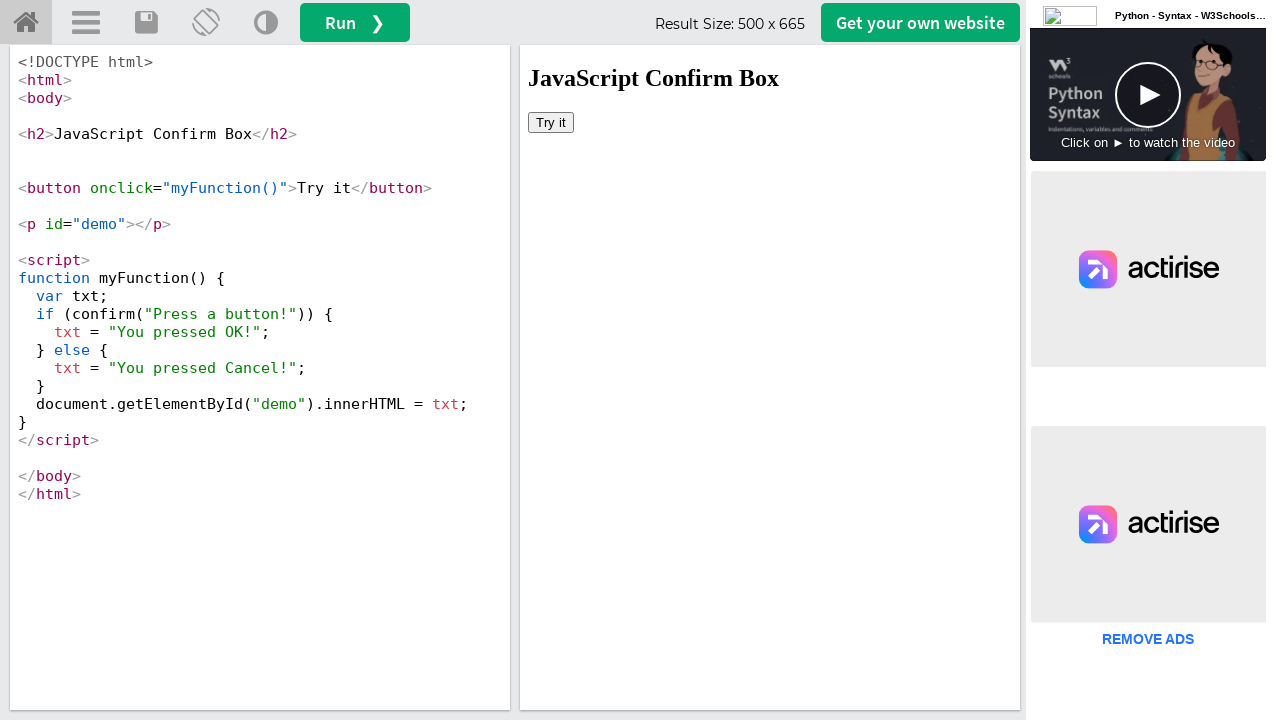

Clicked 'Try it' button to trigger JavaScript confirmation popup at (551, 122) on #iframeResult >> internal:control=enter-frame >> xpath=//button[text()='Try it']
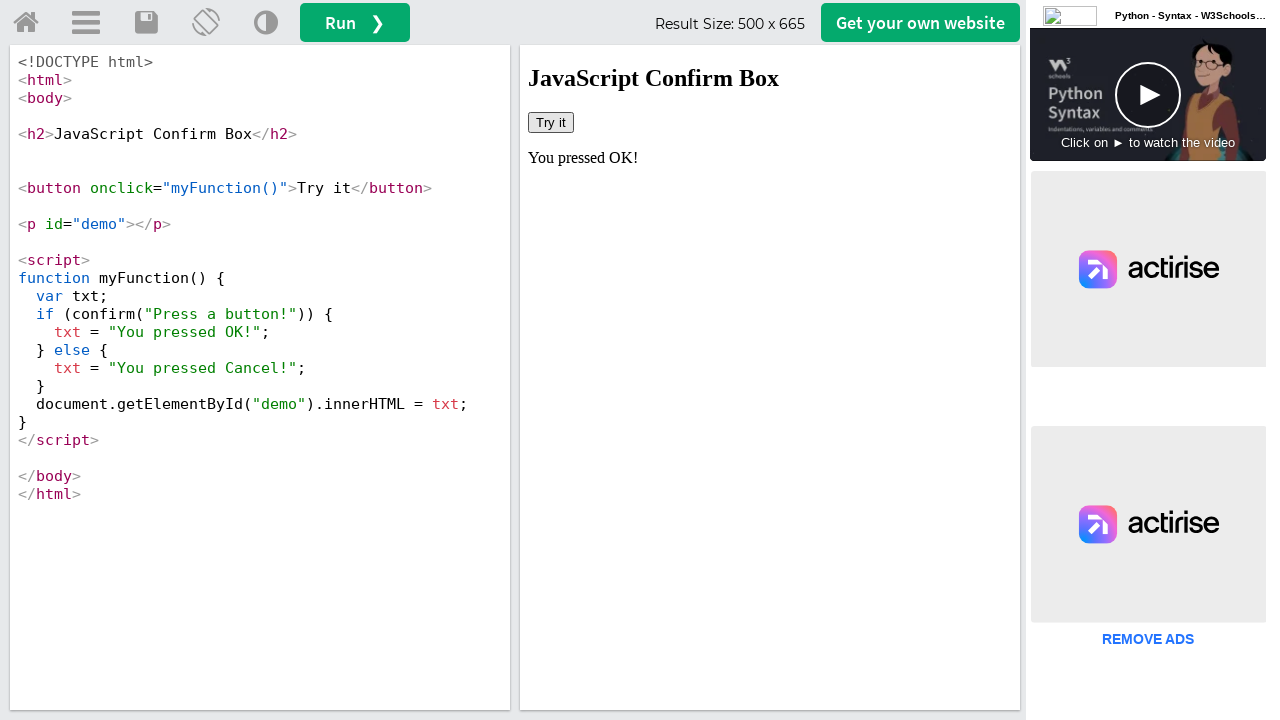

Confirmation popup was accepted and result displayed in demo element
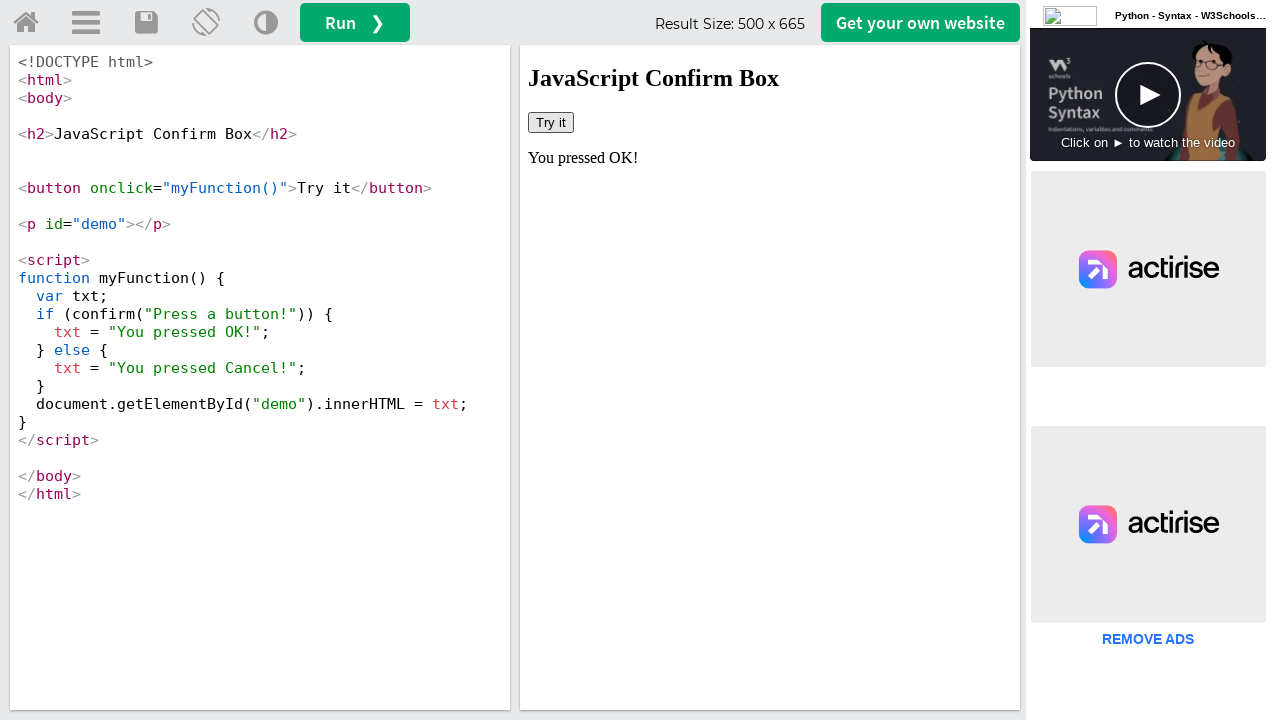

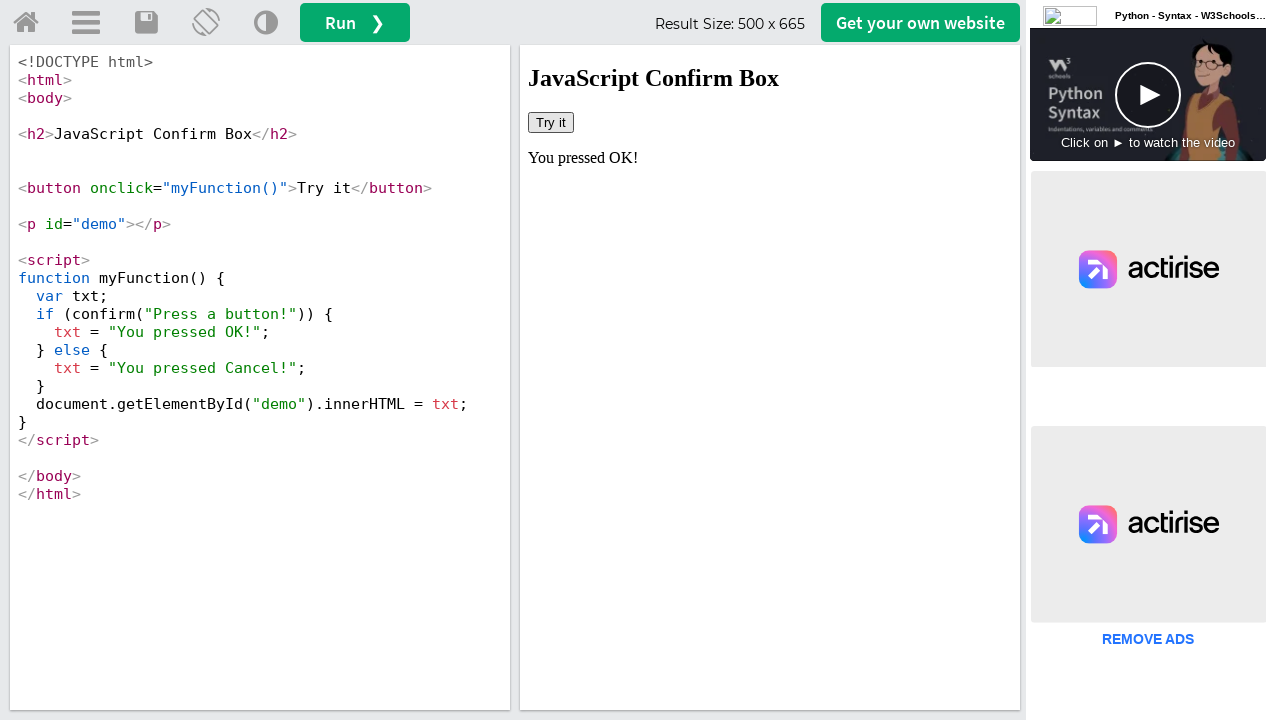